Opens Target Circle homepage and verifies that at least a certain number of benefit cells are displayed on the page

Starting URL: https://www.target.com/circle/

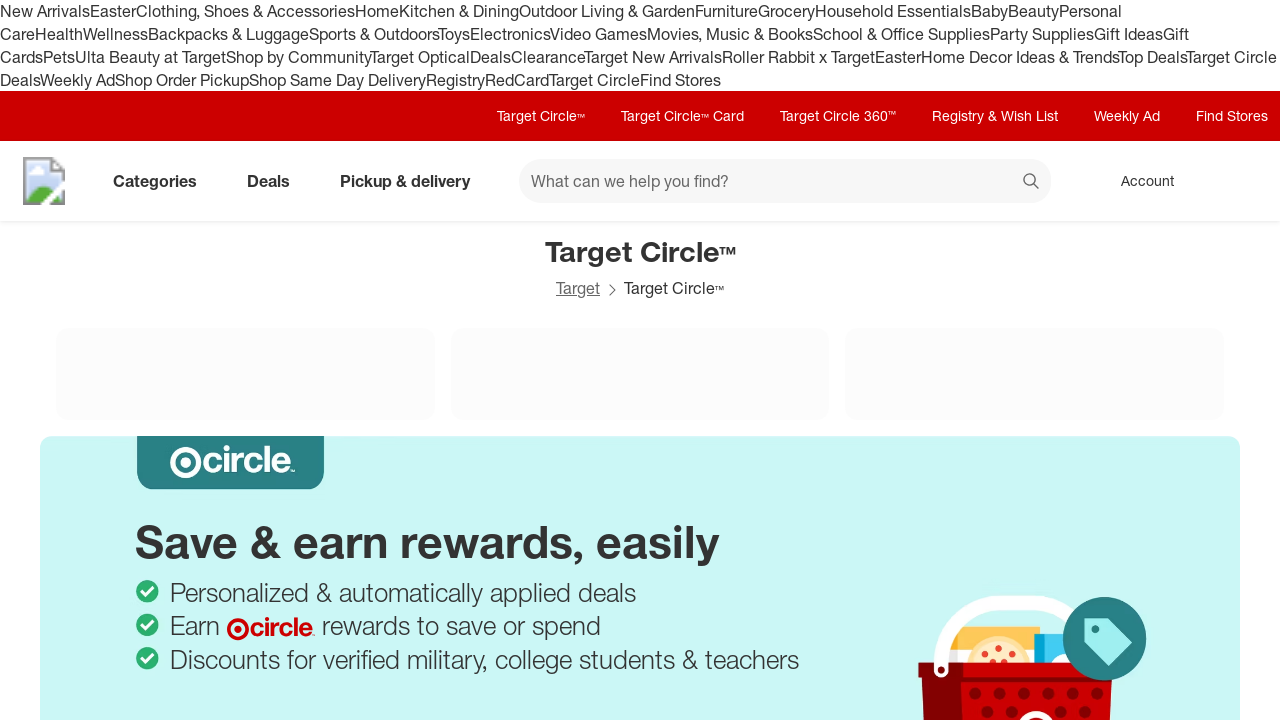

Navigated to Target Circle homepage
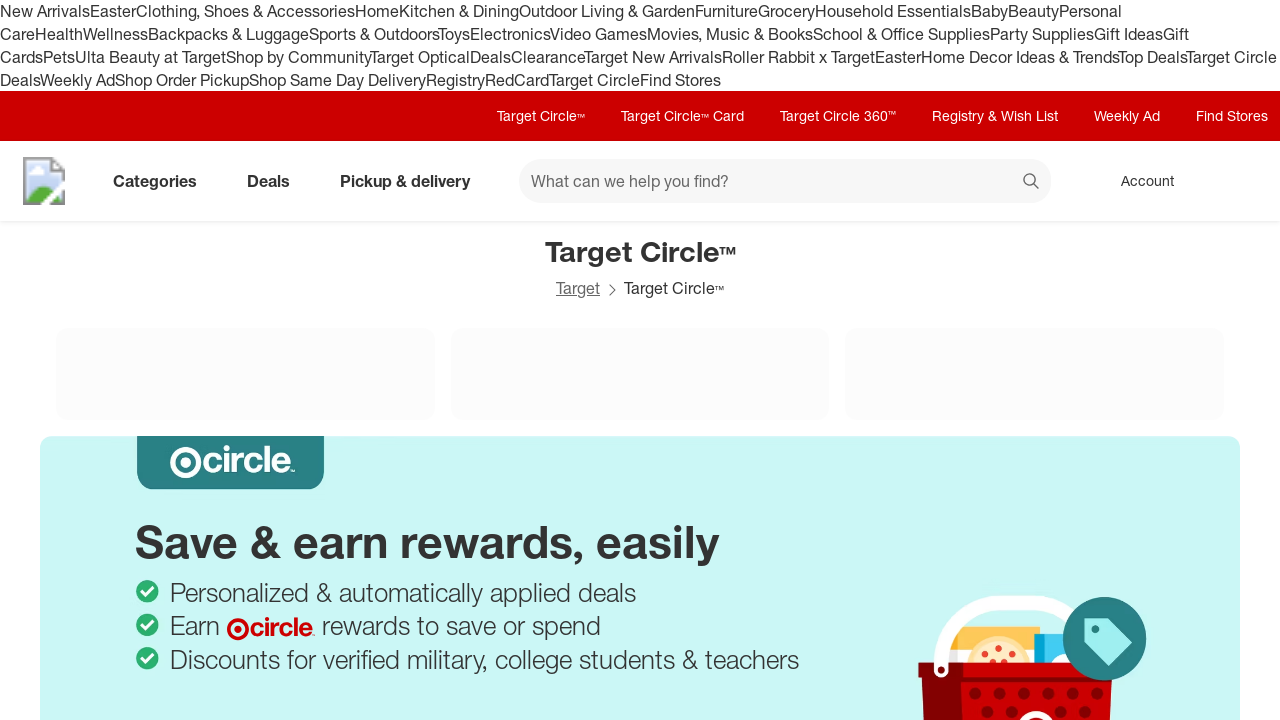

Benefit cells loaded on the page
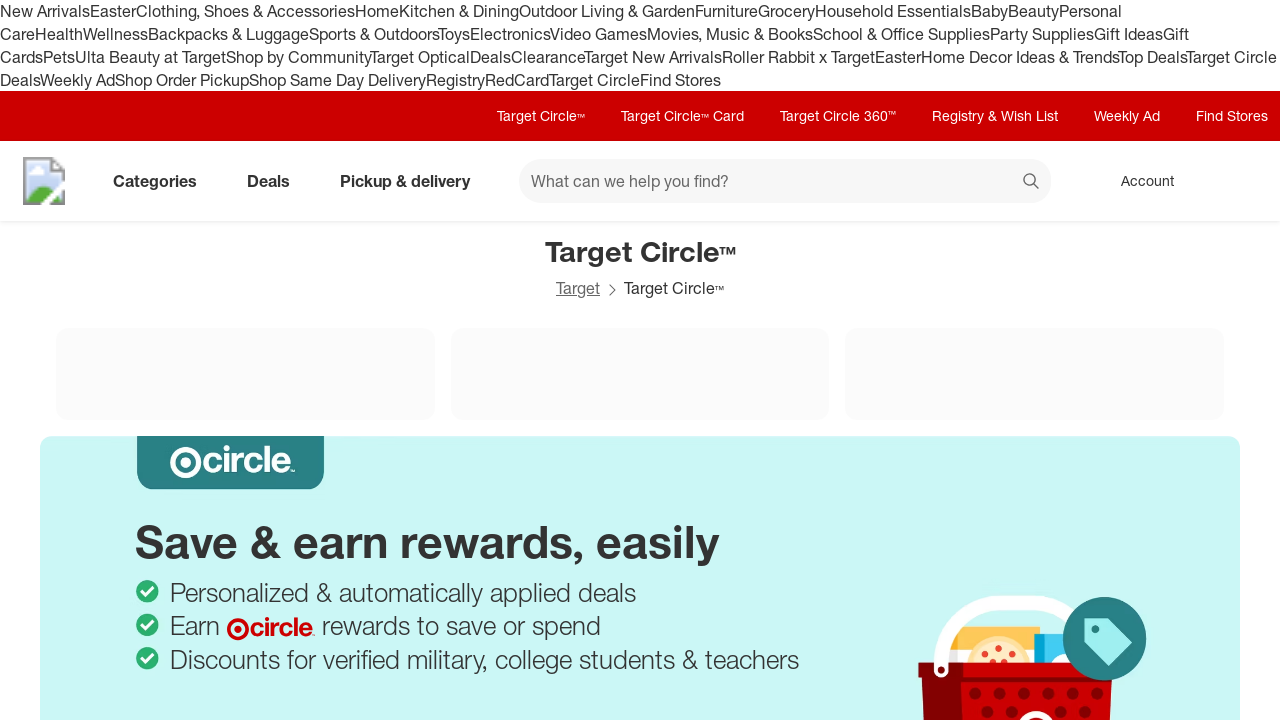

Located benefit cell elements
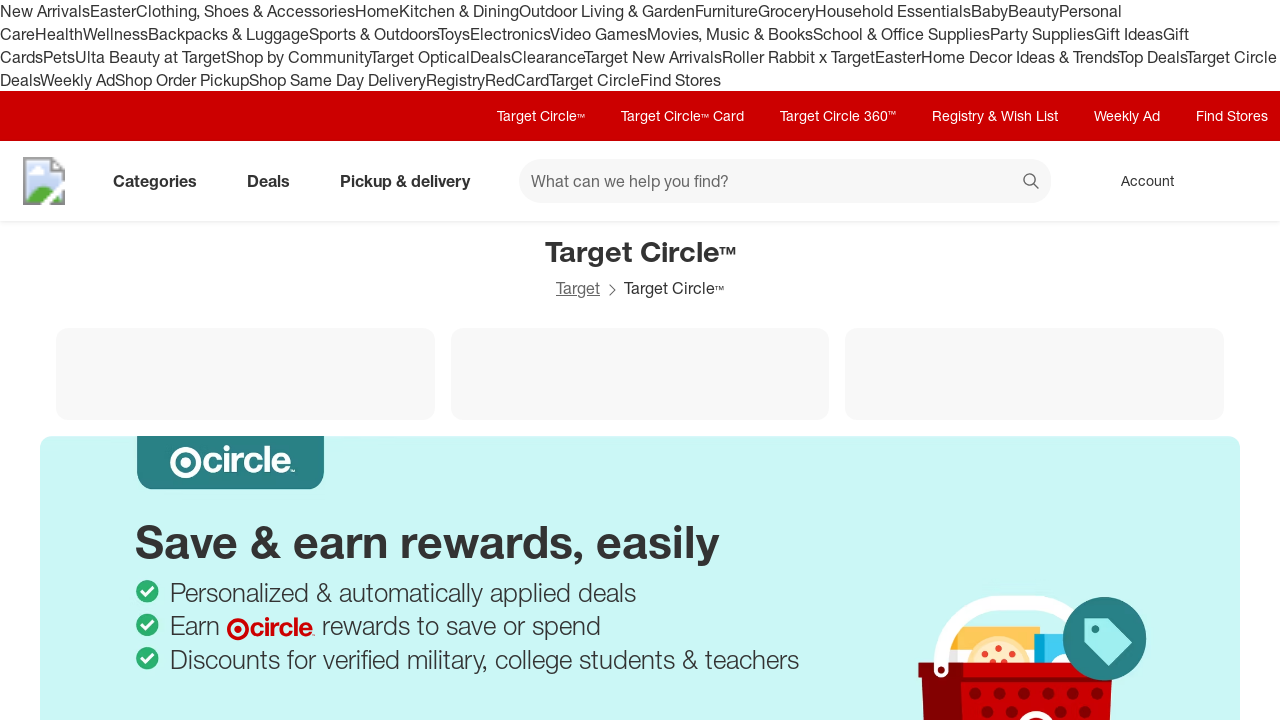

Verified that at least 3 benefit cells are displayed (found 3)
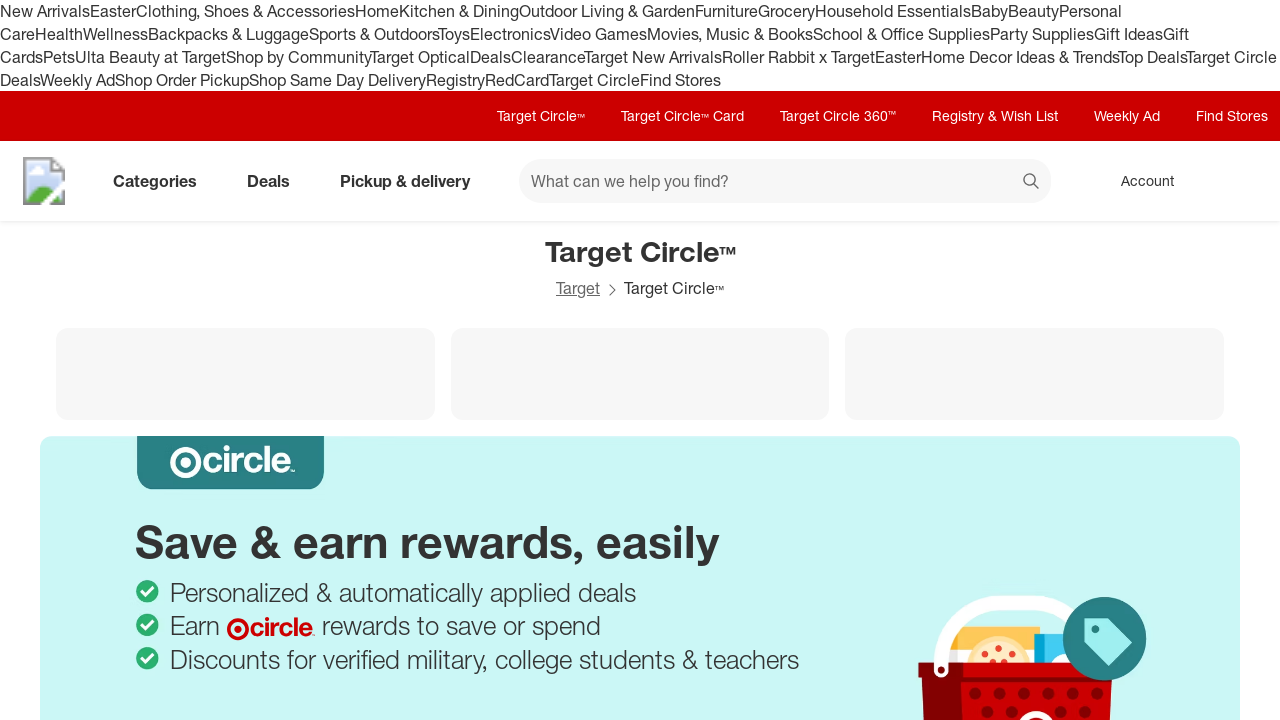

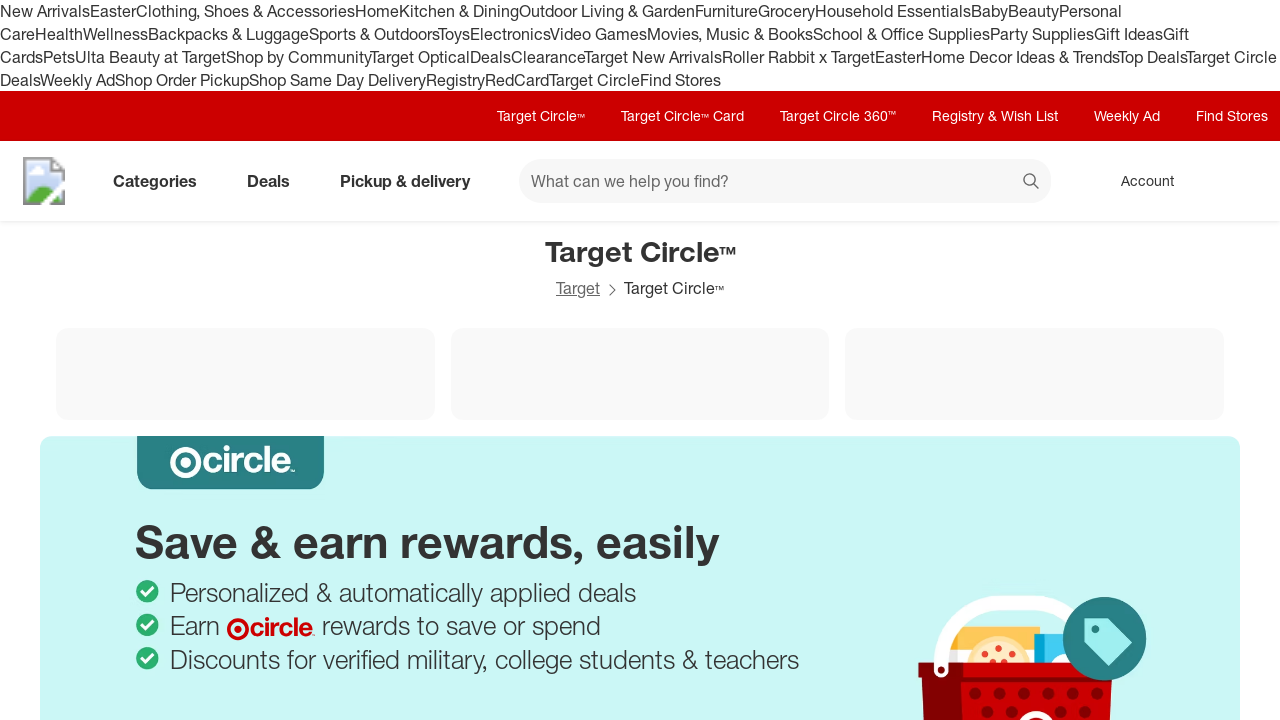